Tests browser window size manipulation by getting the current window size, setting a new dimension (1000x10), and verifying the change

Starting URL: https://vctcpune.com/

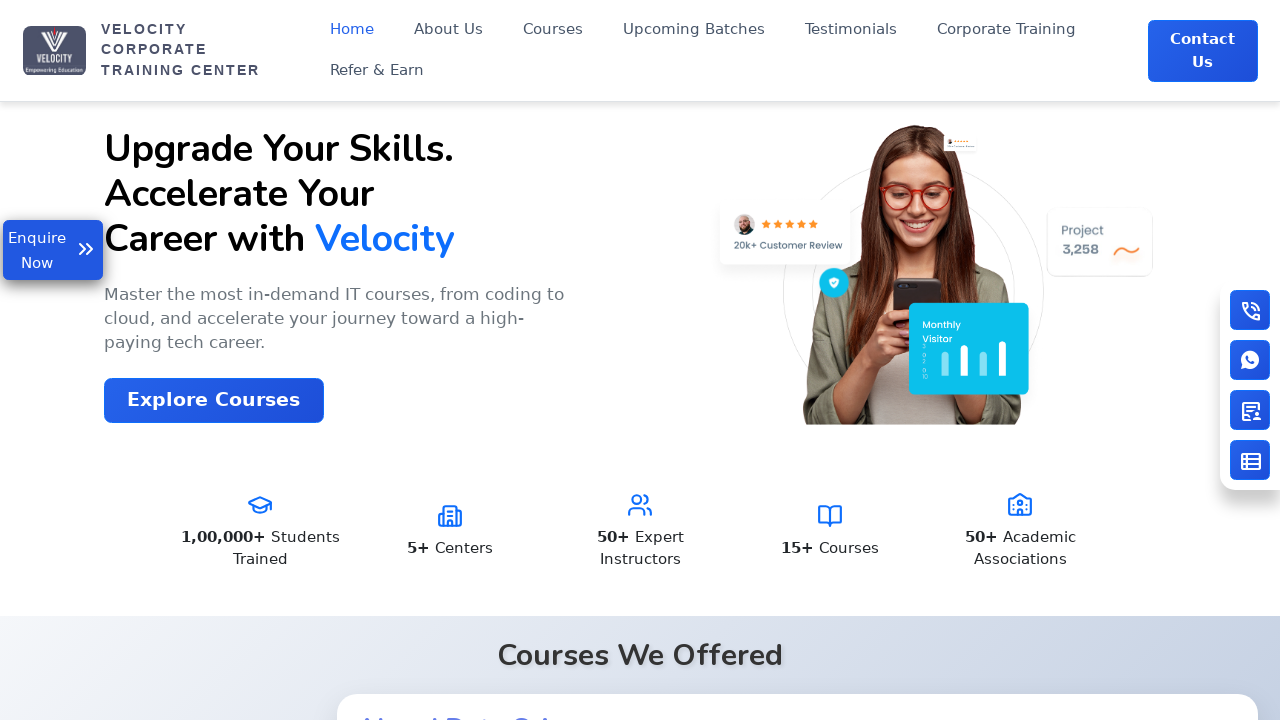

Retrieved initial viewport size
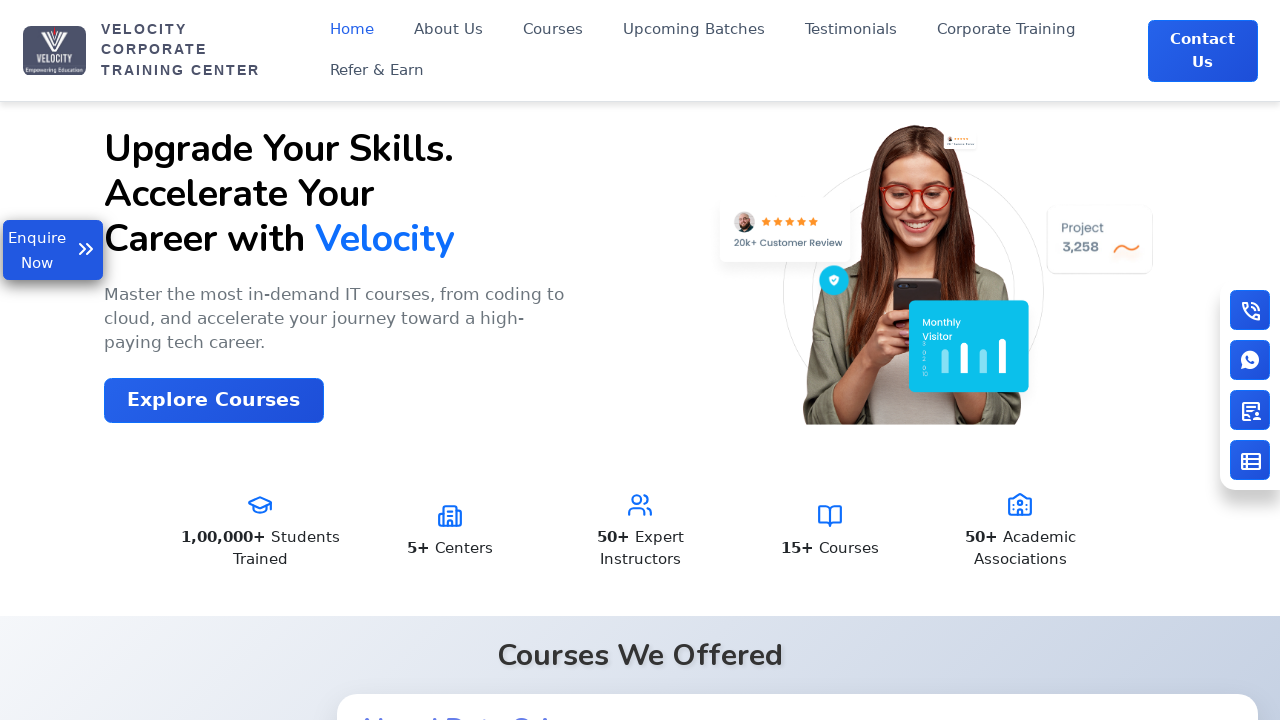

Set viewport size to 1000x10
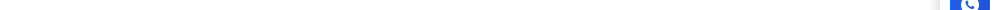

Retrieved new viewport size after resize
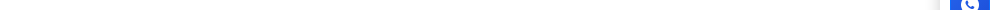

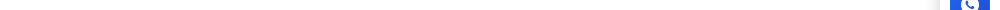